Tests hover functionality by moving the mouse over multiple figure images on the page to trigger hover effects

Starting URL: http://the-internet.herokuapp.com/hovers

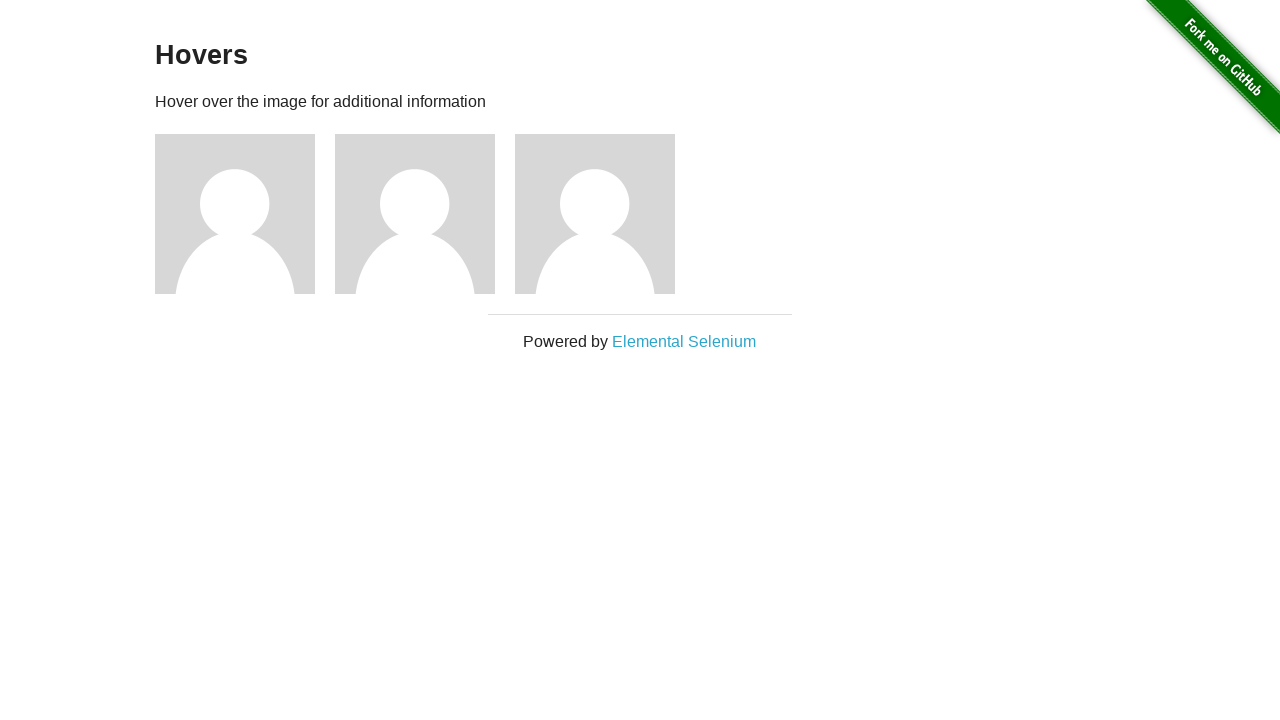

Waited for figure images to load on the page
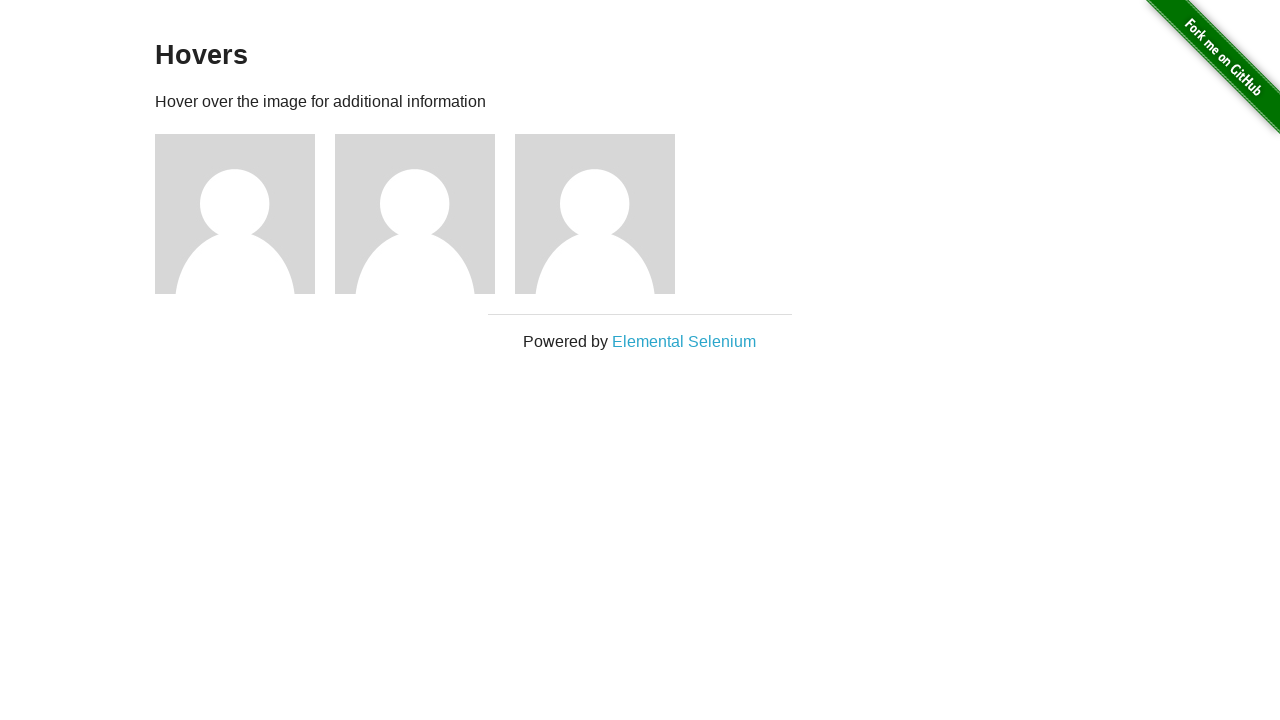

Located all figure images on the page
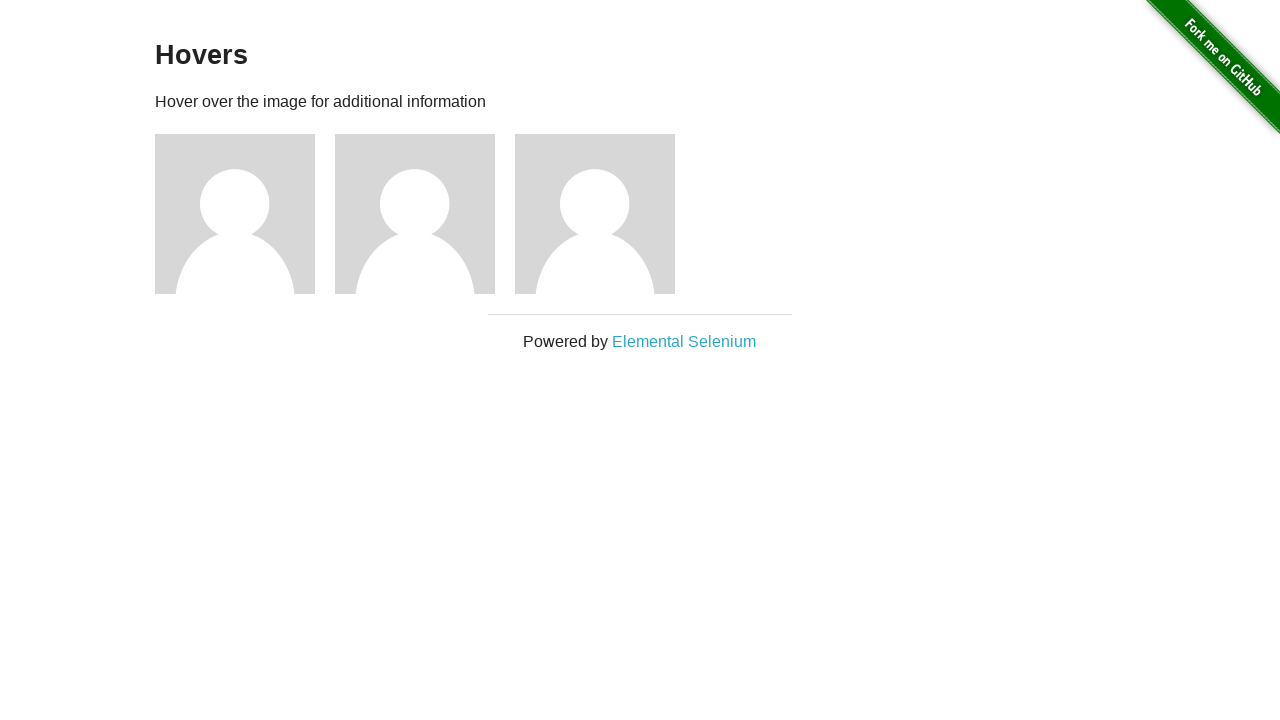

Found 3 figure images to hover over
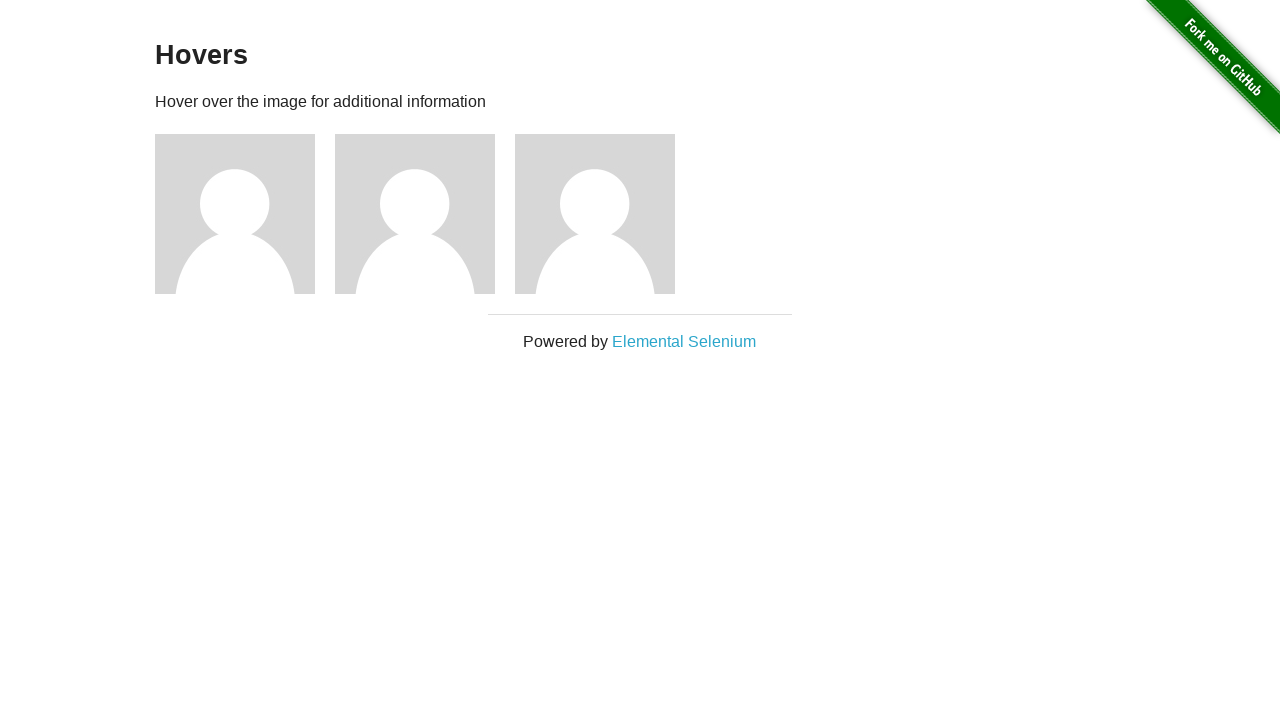

Hovered over figure image 1 of 3 to trigger hover effect at (235, 214) on .figure>img >> nth=0
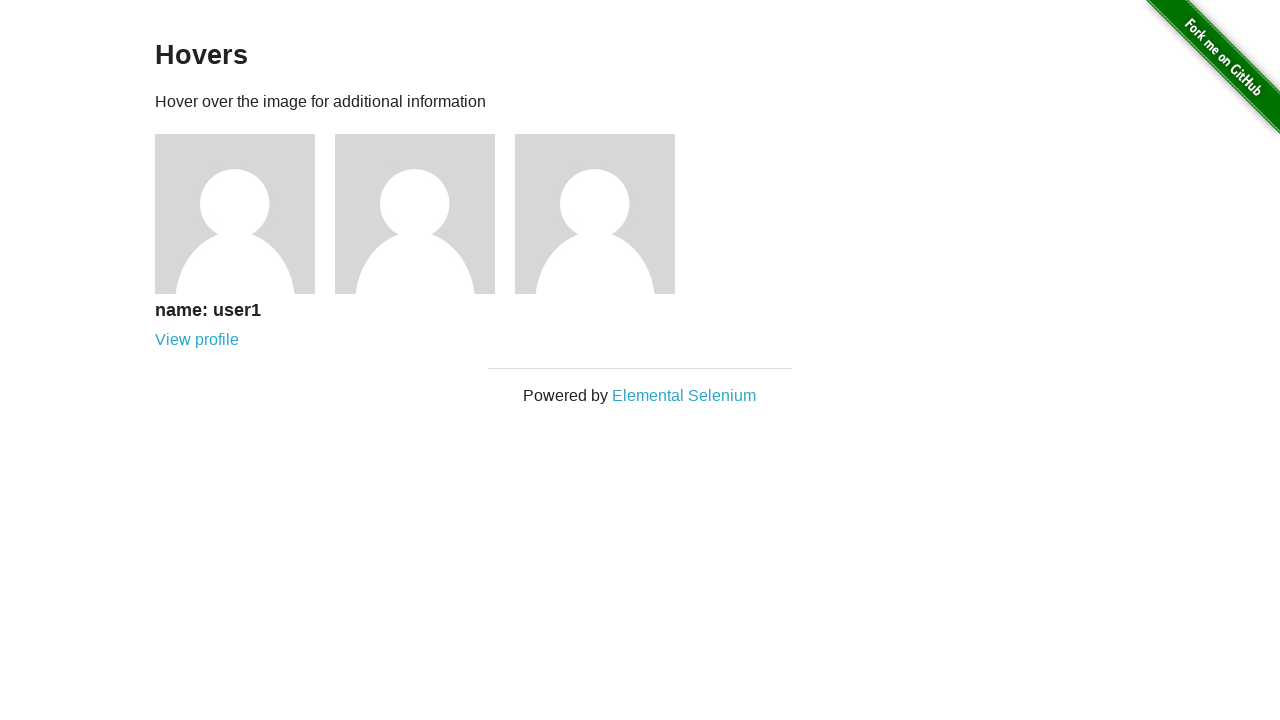

Hovered over figure image 2 of 3 to trigger hover effect at (415, 214) on .figure>img >> nth=1
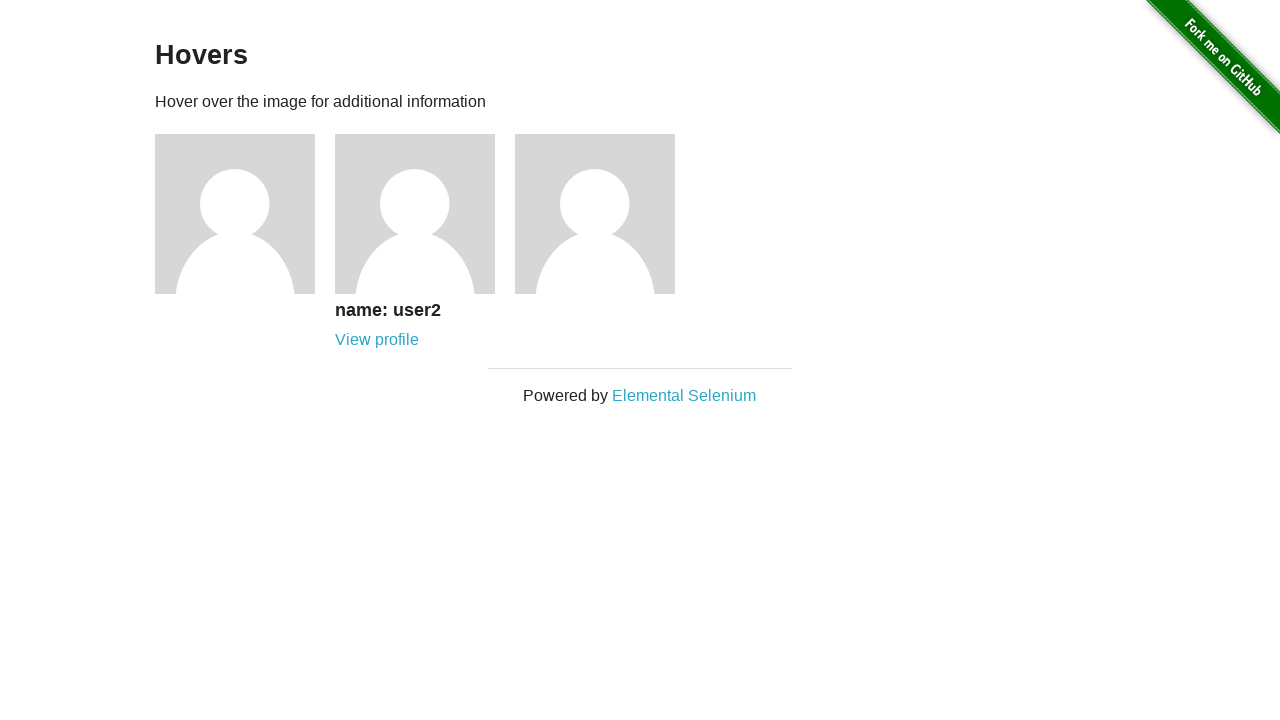

Hovered over figure image 3 of 3 to trigger hover effect at (595, 214) on .figure>img >> nth=2
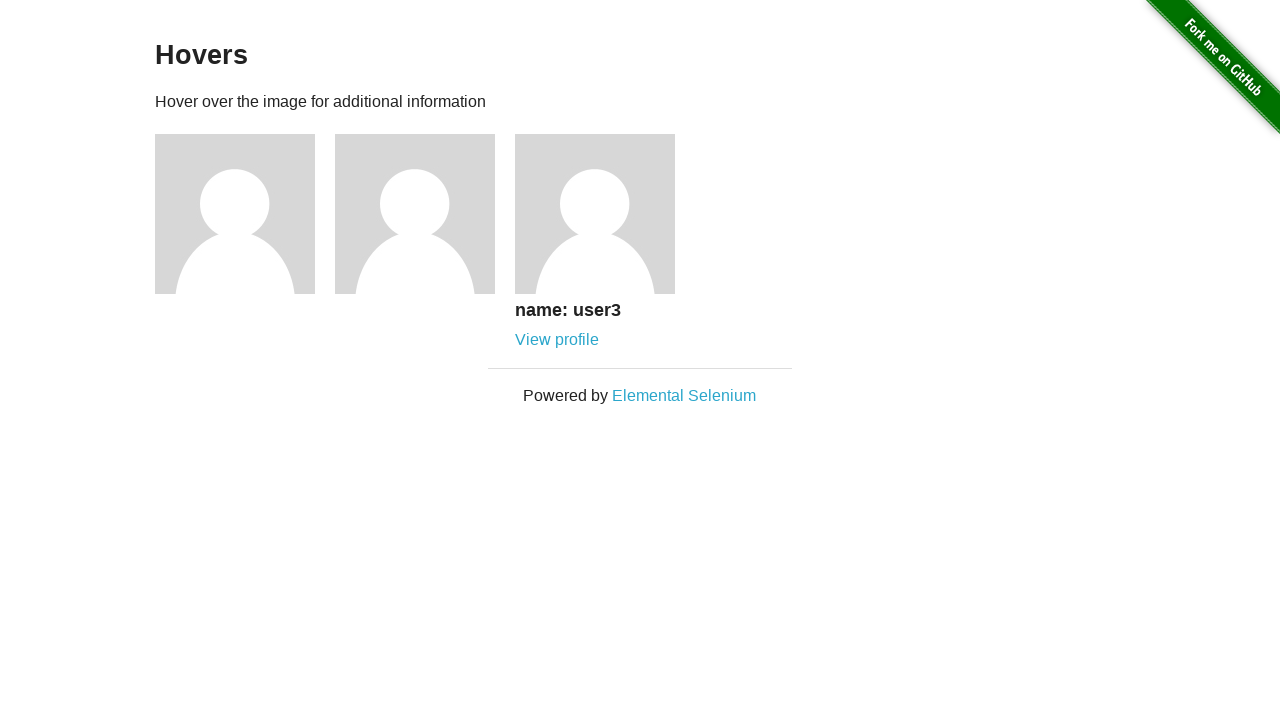

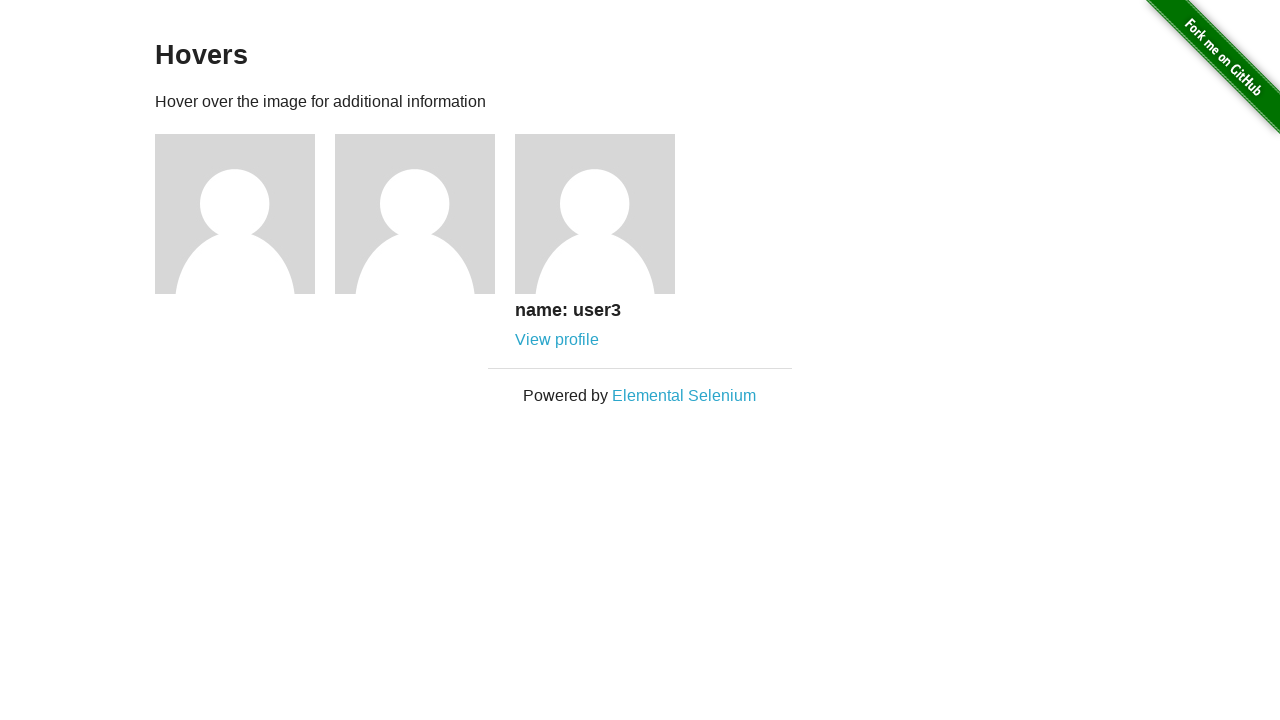